Navigates to OrangeHRM demo site and verifies the page title contains "Orange" to confirm the page loaded correctly.

Starting URL: https://opensource-demo.orangehrmlive.com/

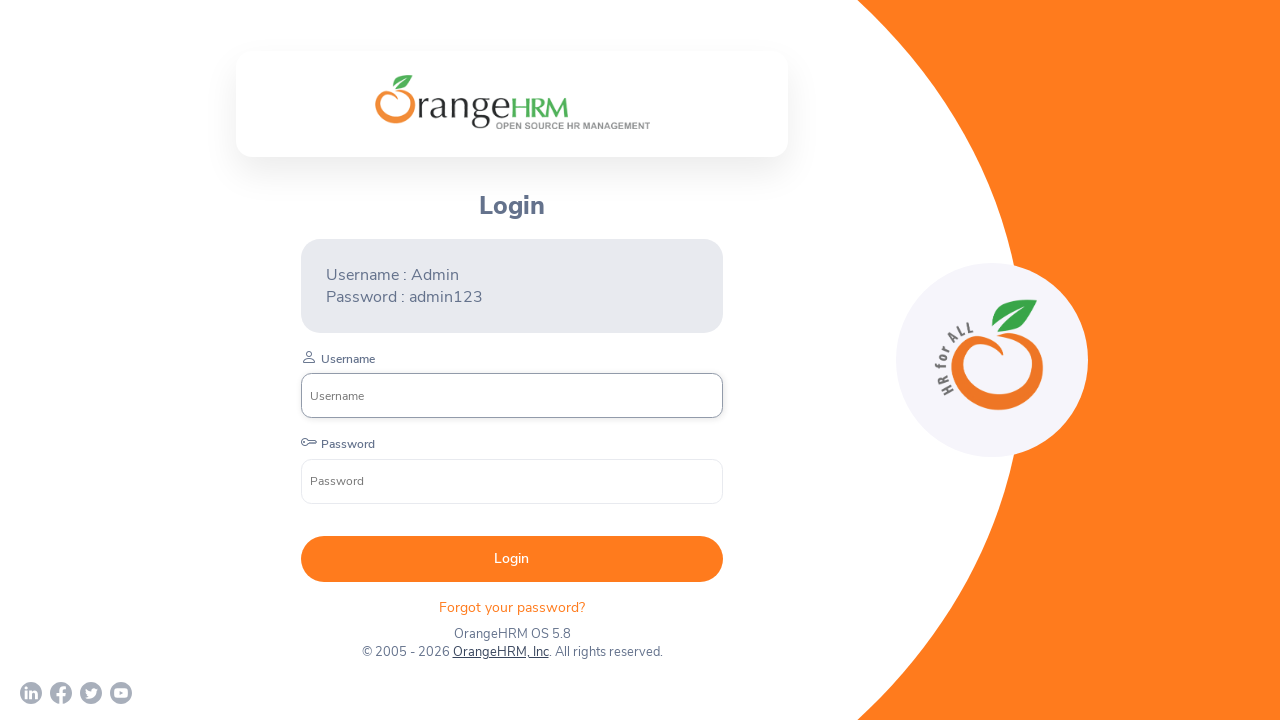

Navigated to OrangeHRM demo site
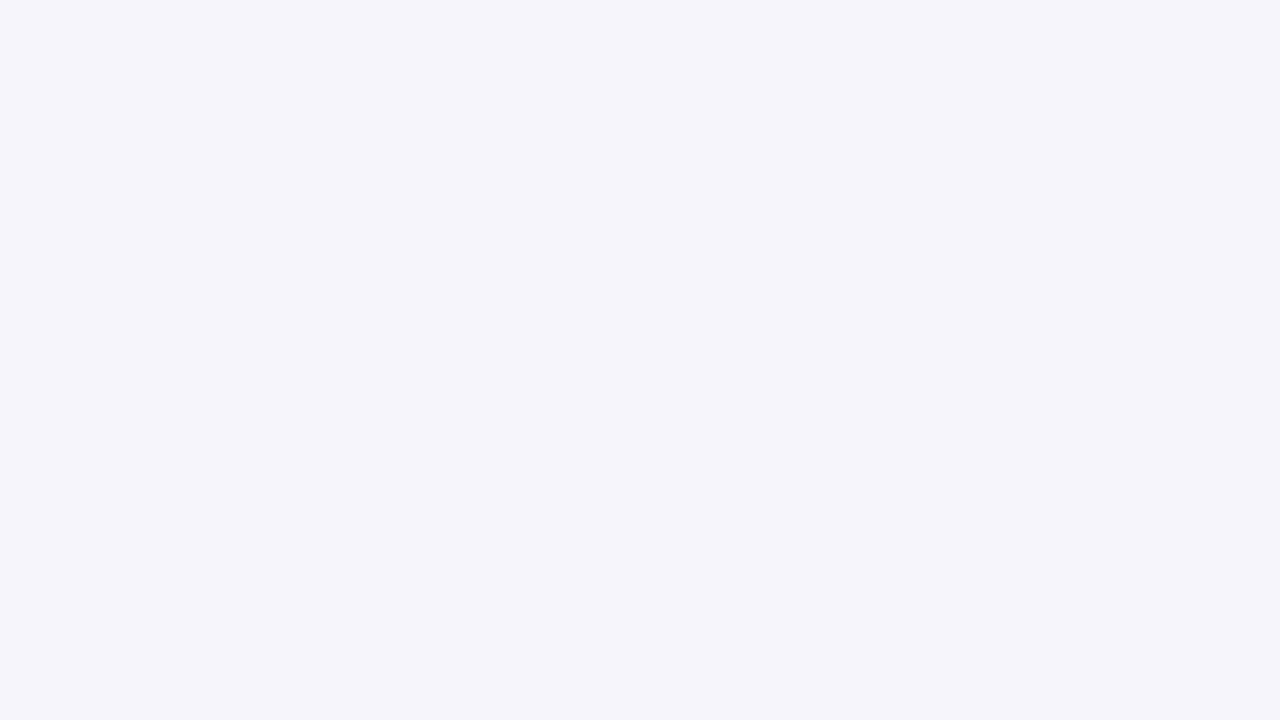

Page loaded - DOM content loaded
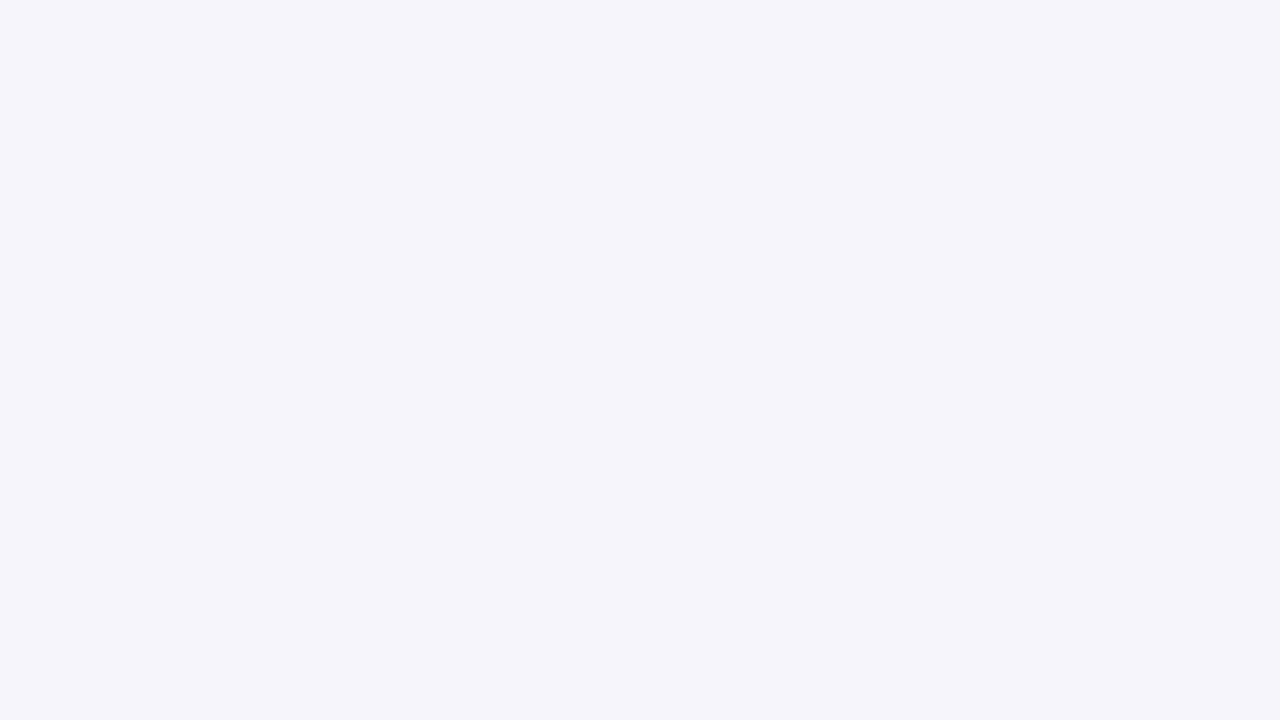

Verified page title contains 'Orange'
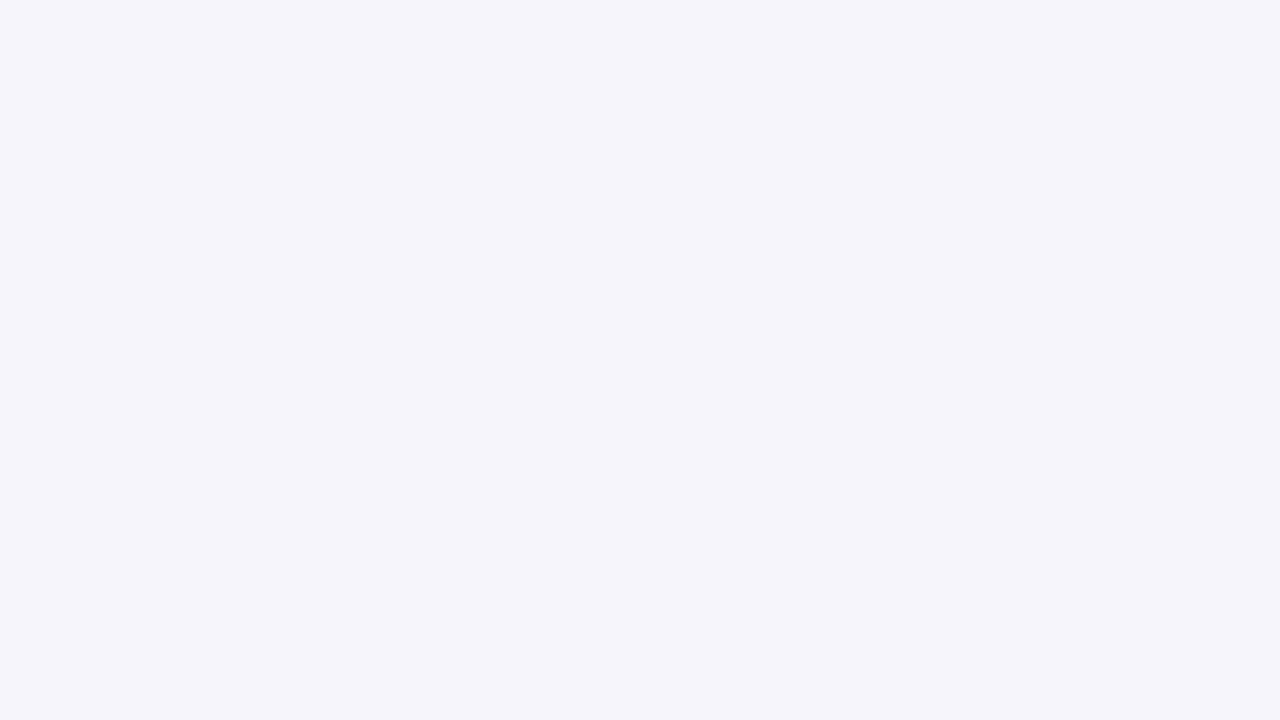

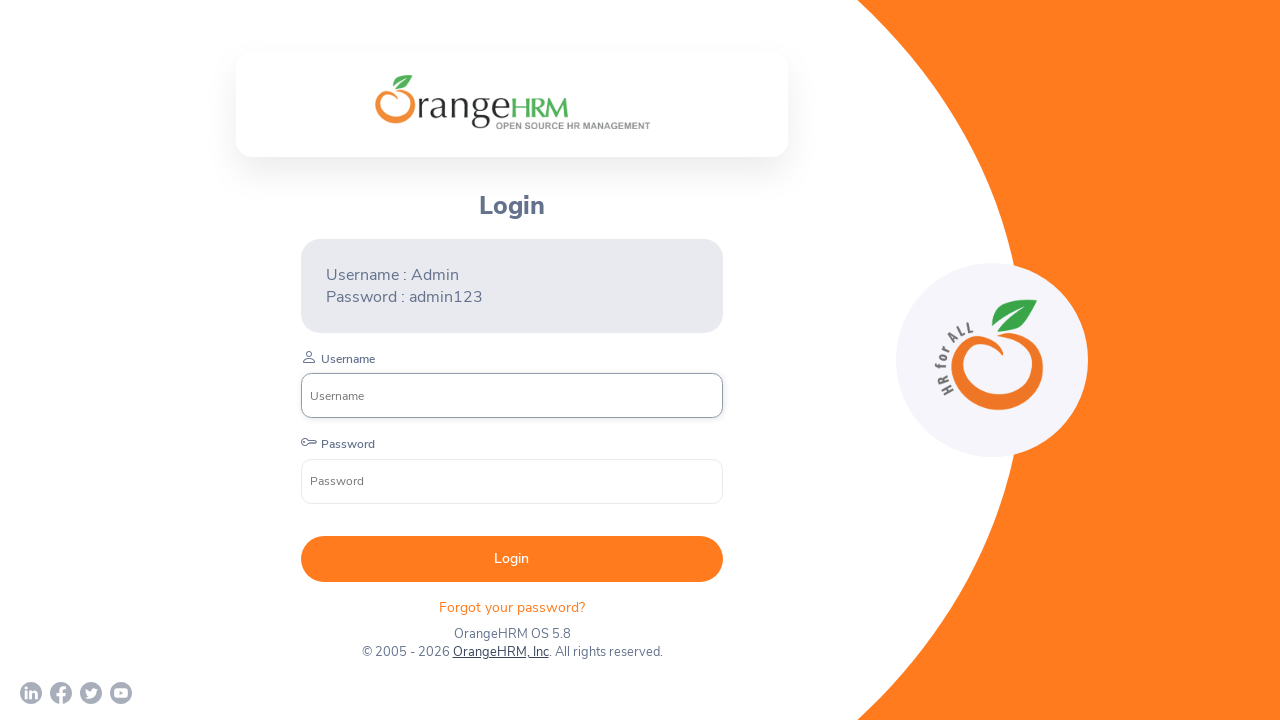